Navigates to Python.org homepage and verifies that upcoming events section is displayed and accessible

Starting URL: https://python.org

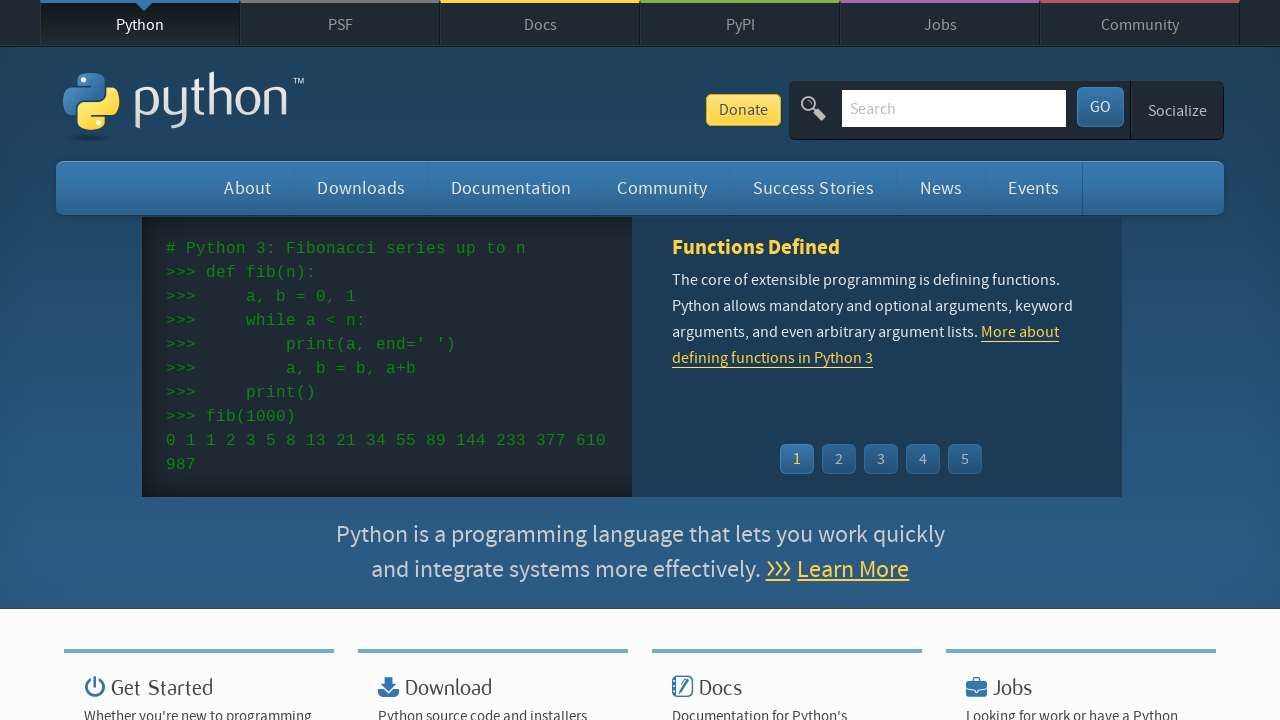

Navigated to Python.org homepage
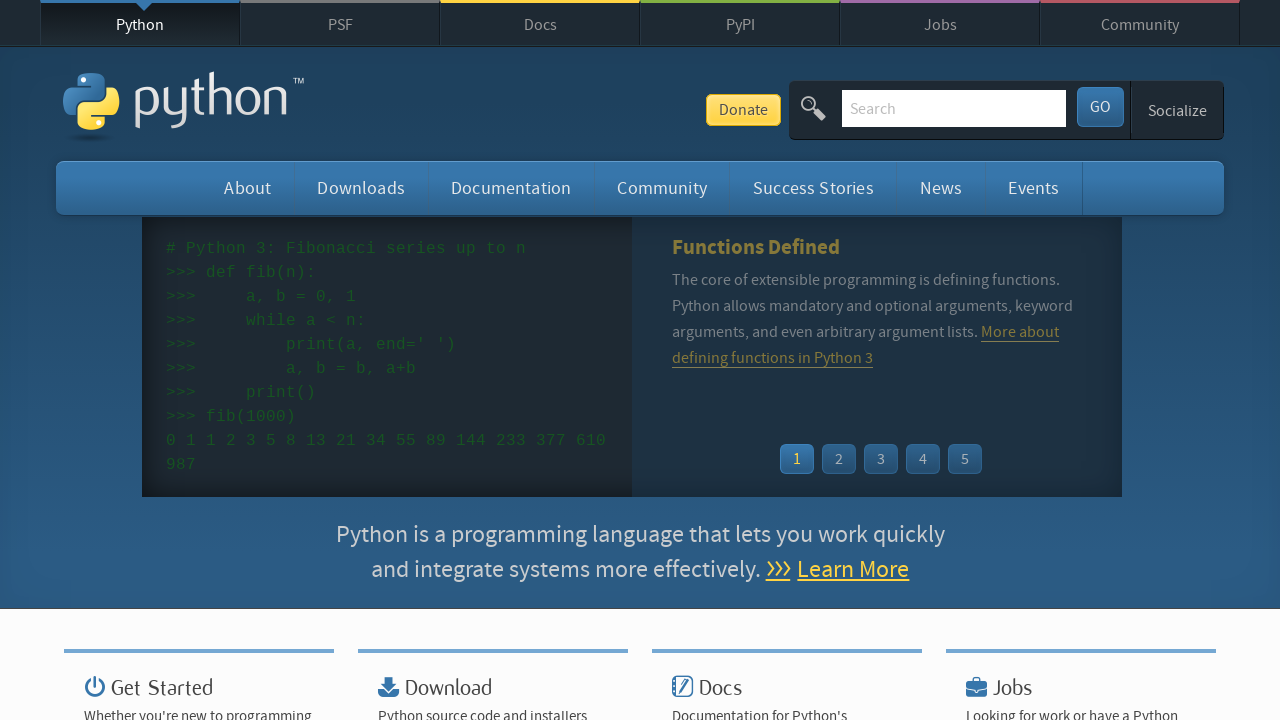

Upcoming events section loaded
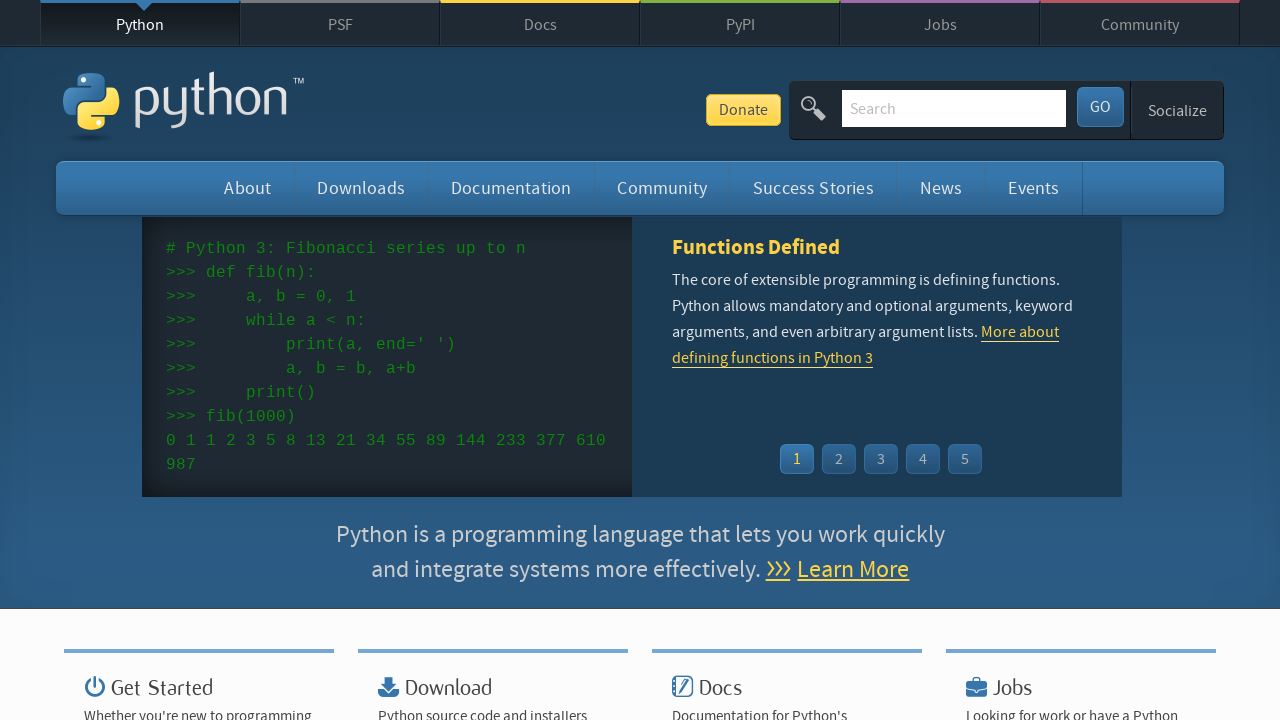

Retrieved all upcoming events elements from the page
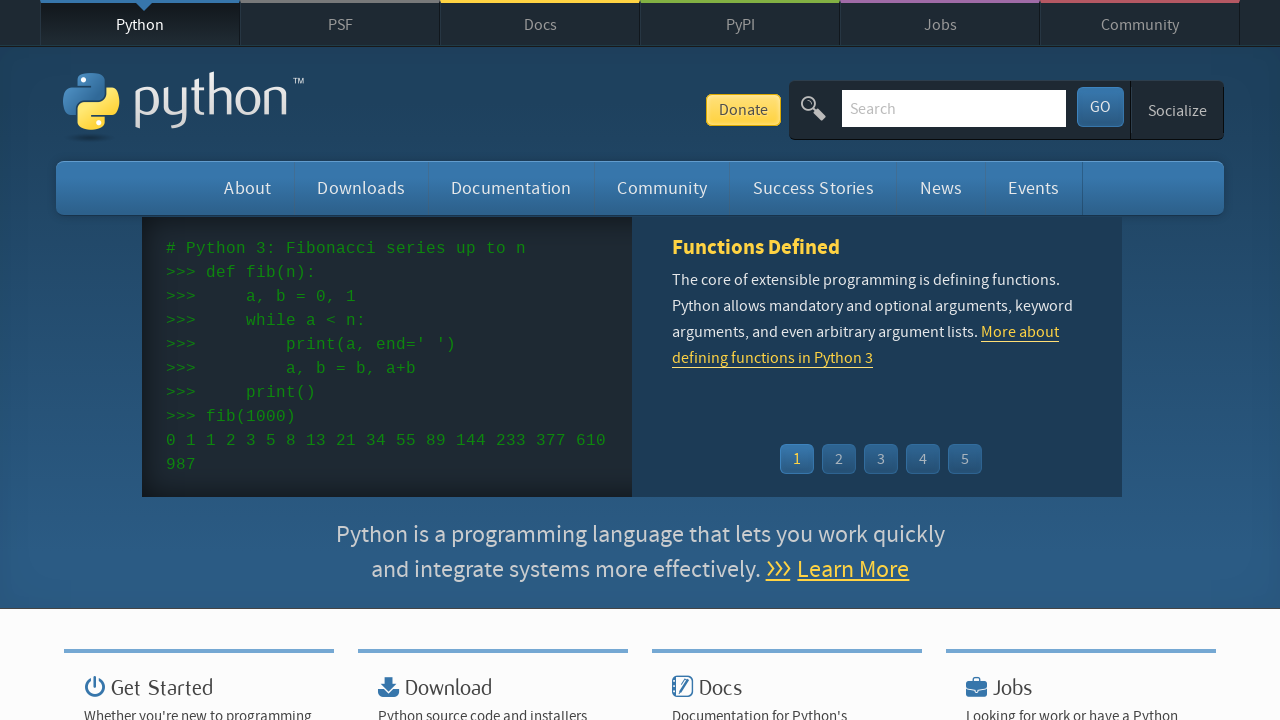

Verified that upcoming events section contains event items
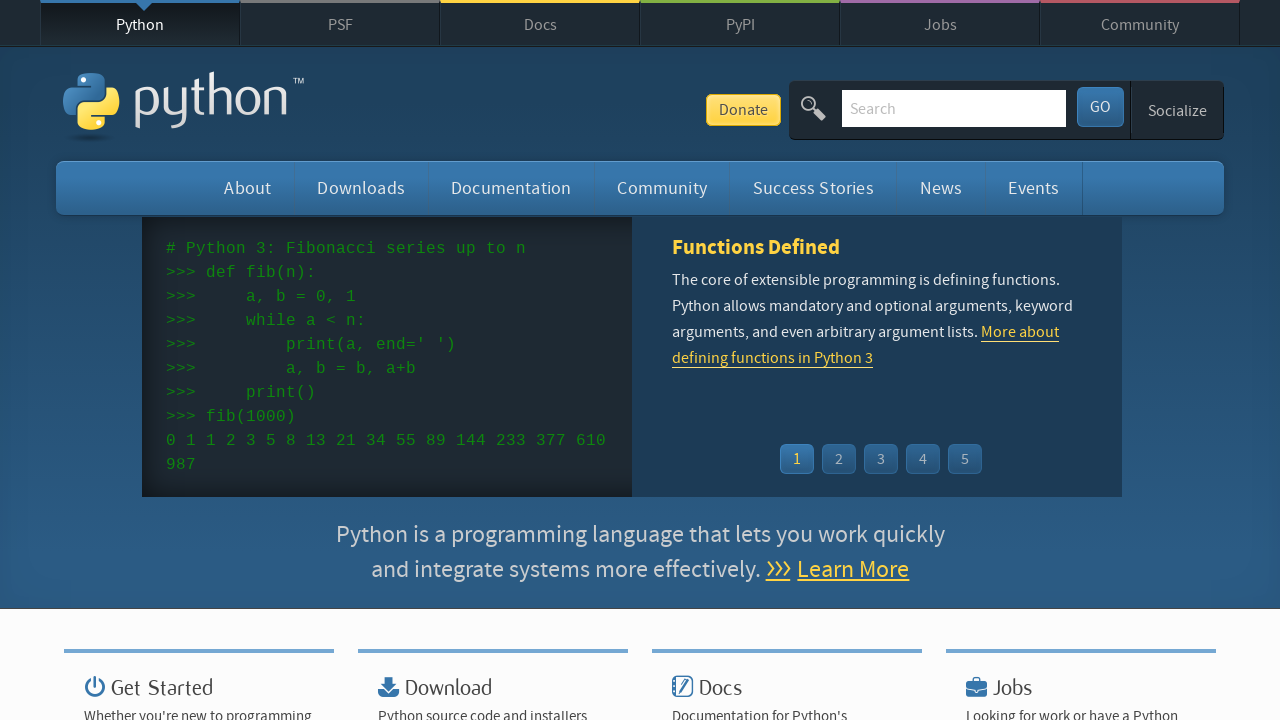

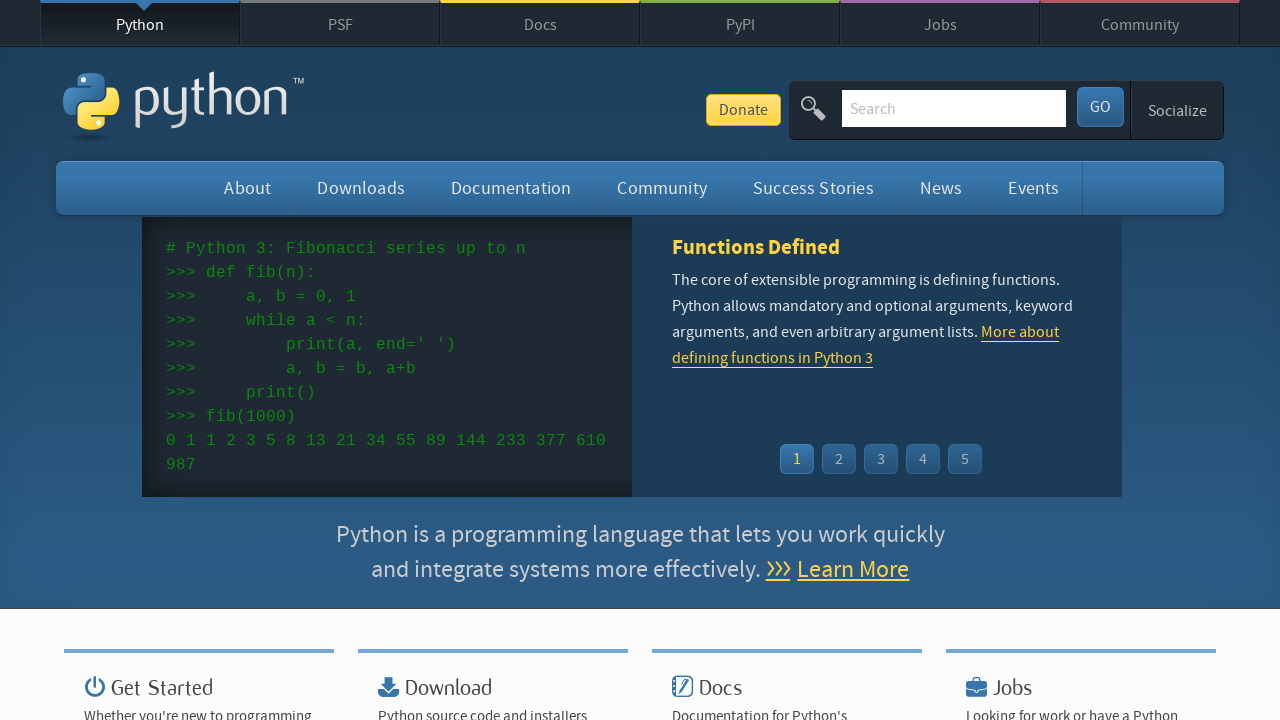